Tests the home page by navigating through Shop menu, verifying arrivals count, clicking on a specific book, adding it to basket, and checking reviews/description tabs

Starting URL: http://practice.automationtesting.in/

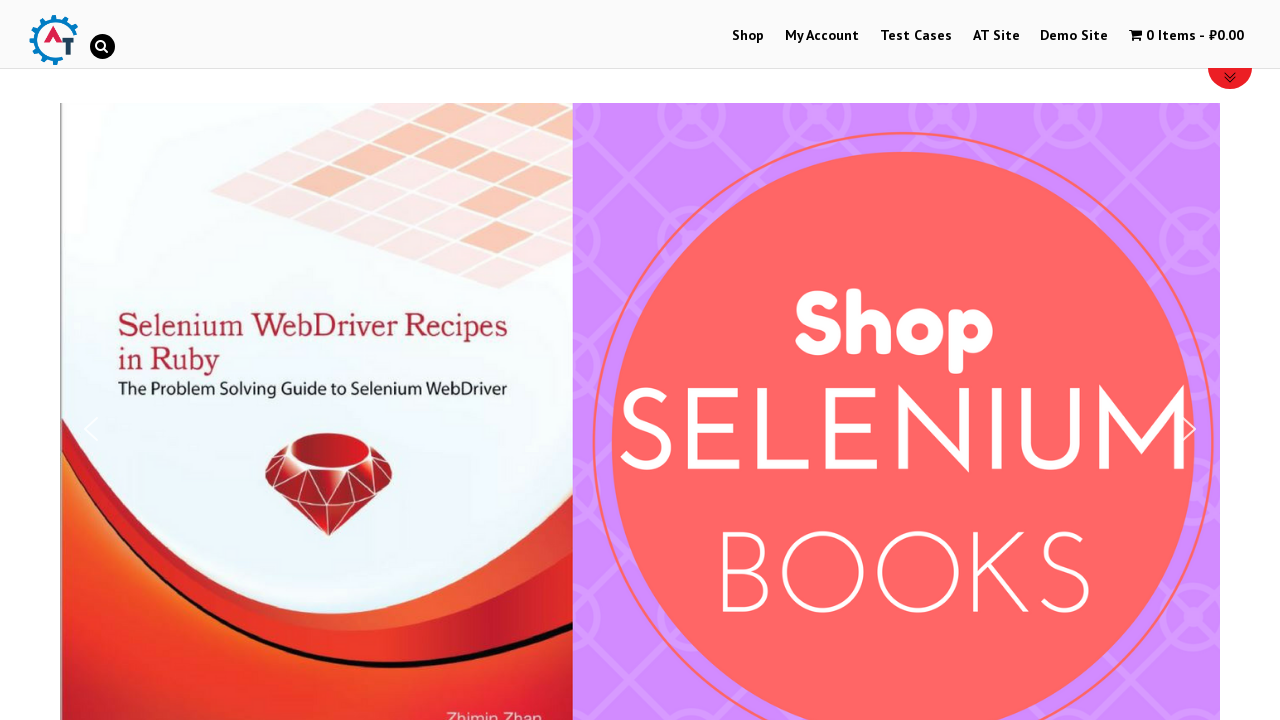

Clicked on Shop menu at (748, 36) on xpath=//ul[@id='main-nav']//li//a[text()='Shop']
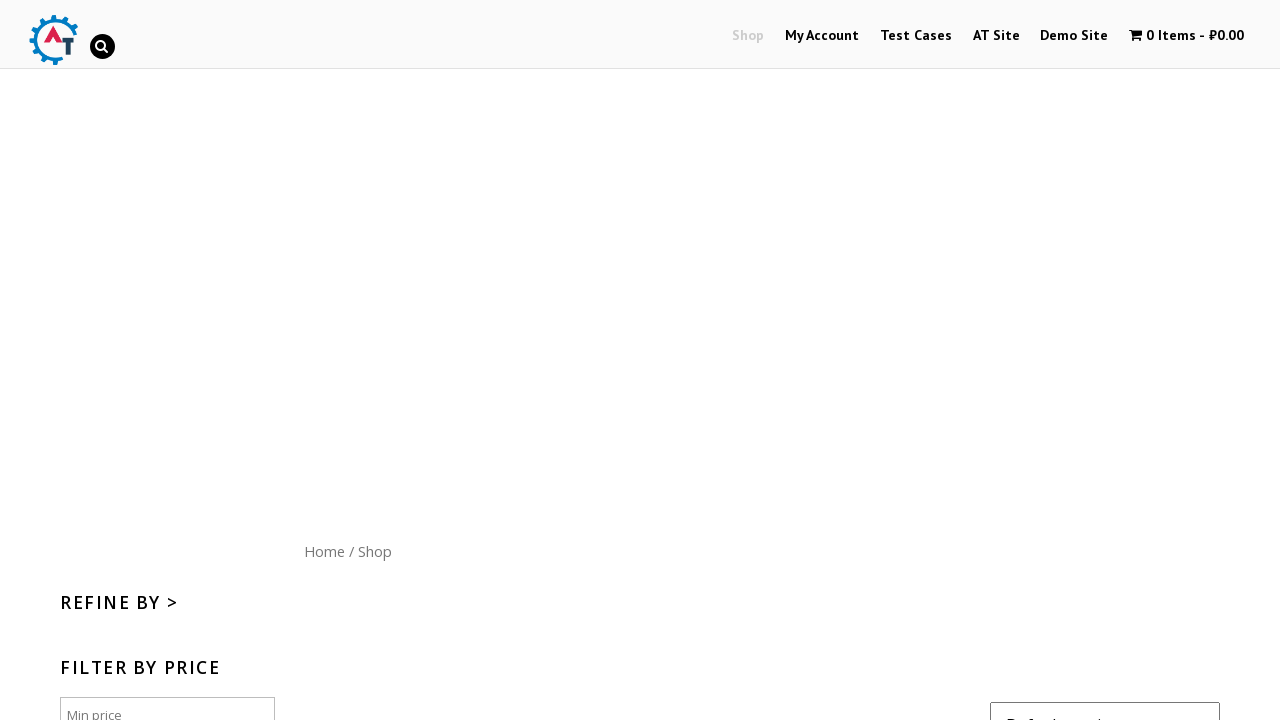

Clicked on Home menu button at (324, 551) on xpath=//div[@id='content']//nav//a[text()='Home']
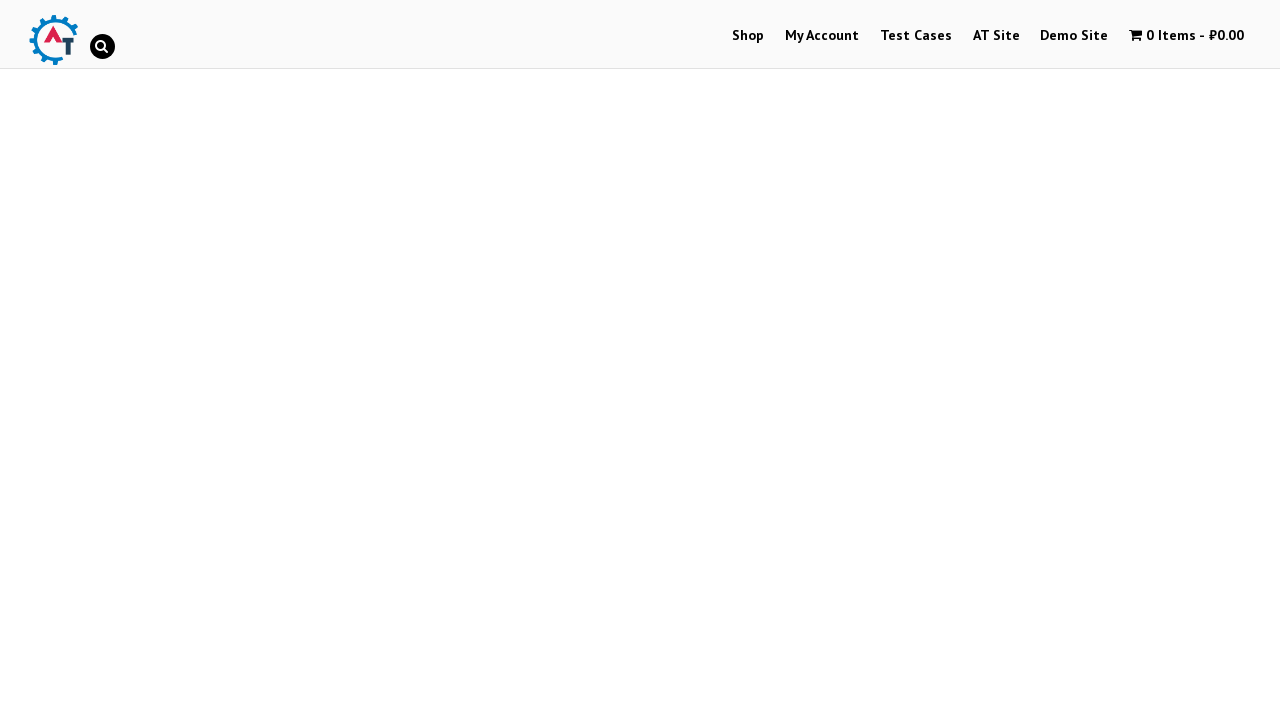

Waited for arrivals section to load
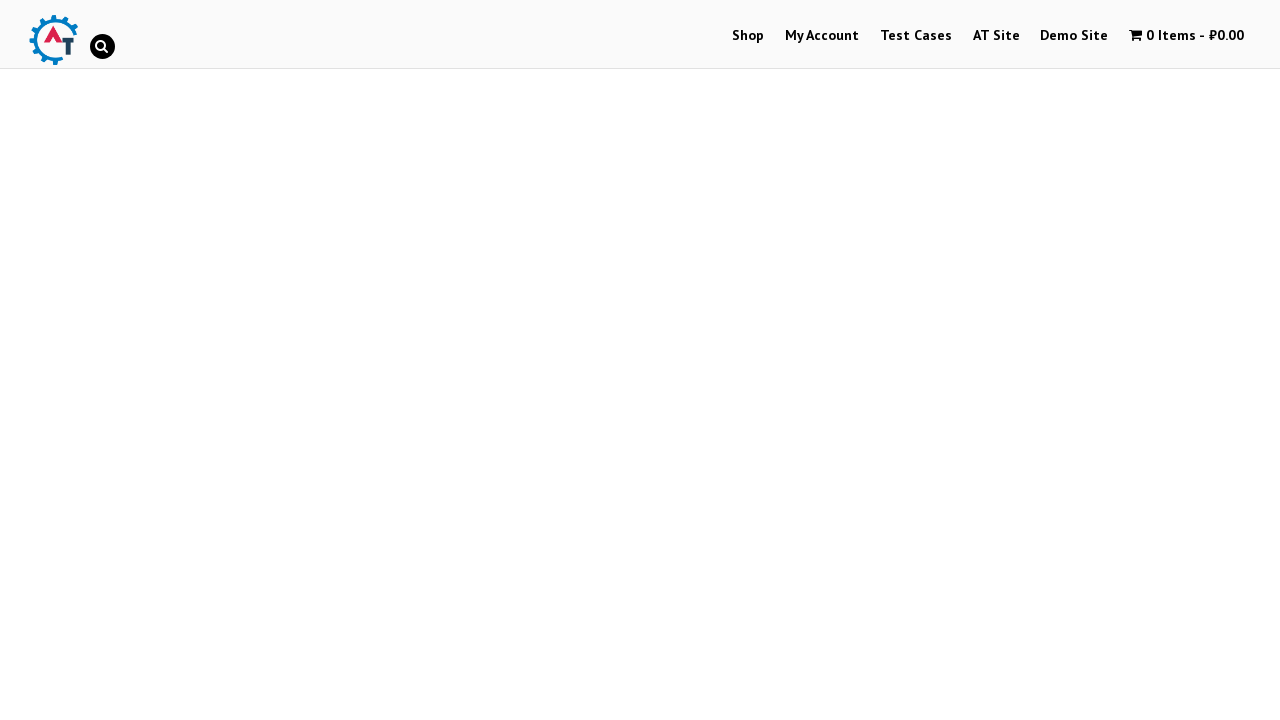

Verified arrivals count: 3 items found
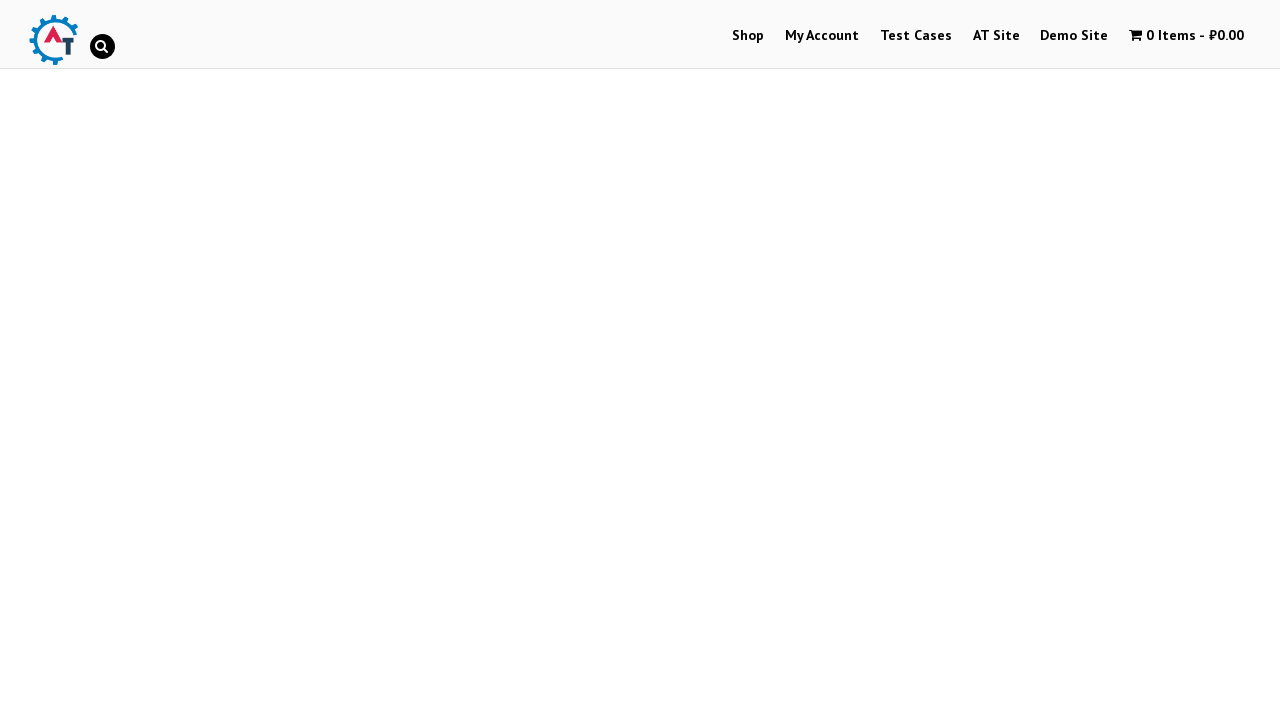

Located 3 book headings
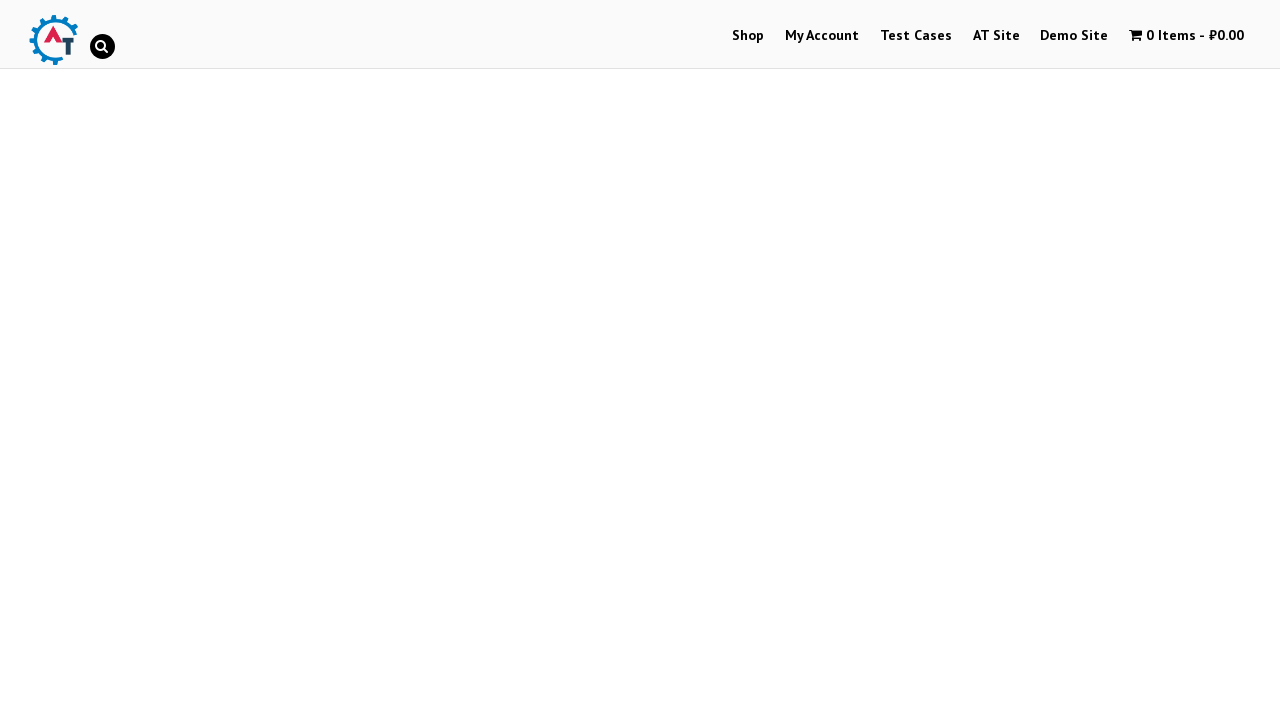

Located 3 book images
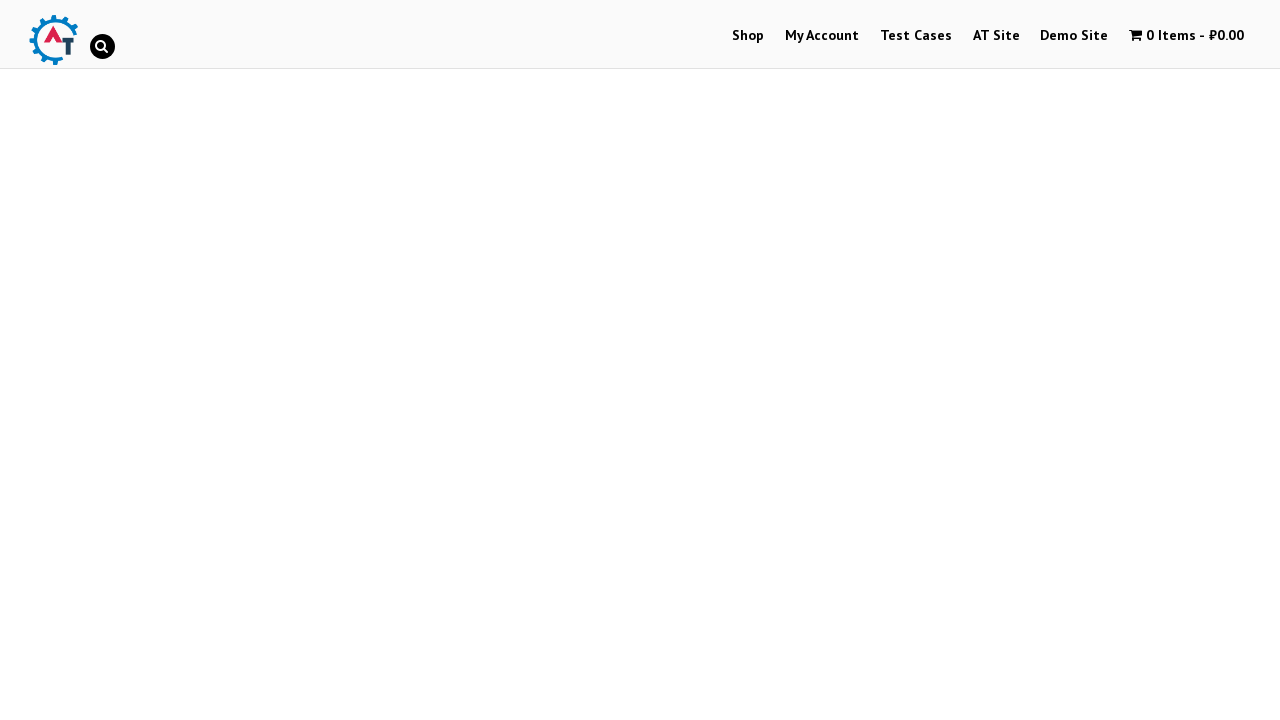

Clicked on 'Mastering JavaScript' book image at (1039, 361) on xpath=//div//ul//li//a//img >> nth=2
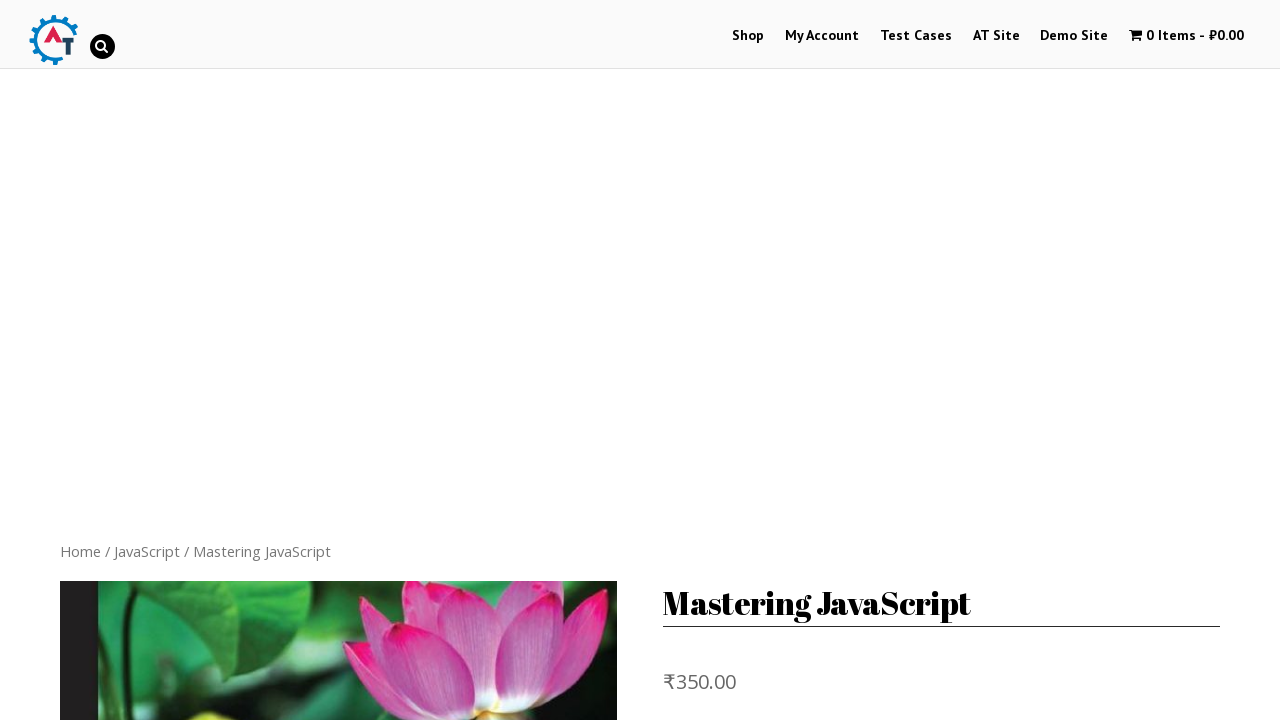

Clicked 'Add to basket' button at (812, 361) on xpath=//button[text()='Add to basket']
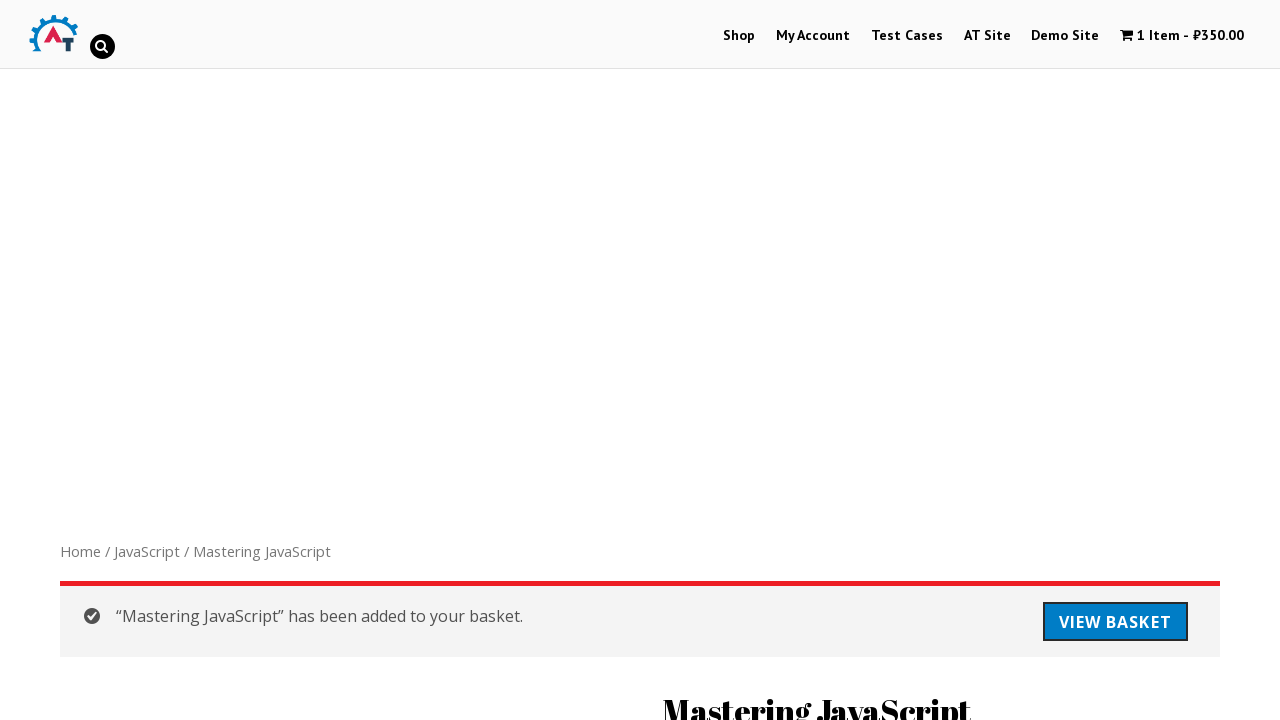

Clicked on Reviews tab at (309, 361) on xpath=//li[@class='reviews_tab']
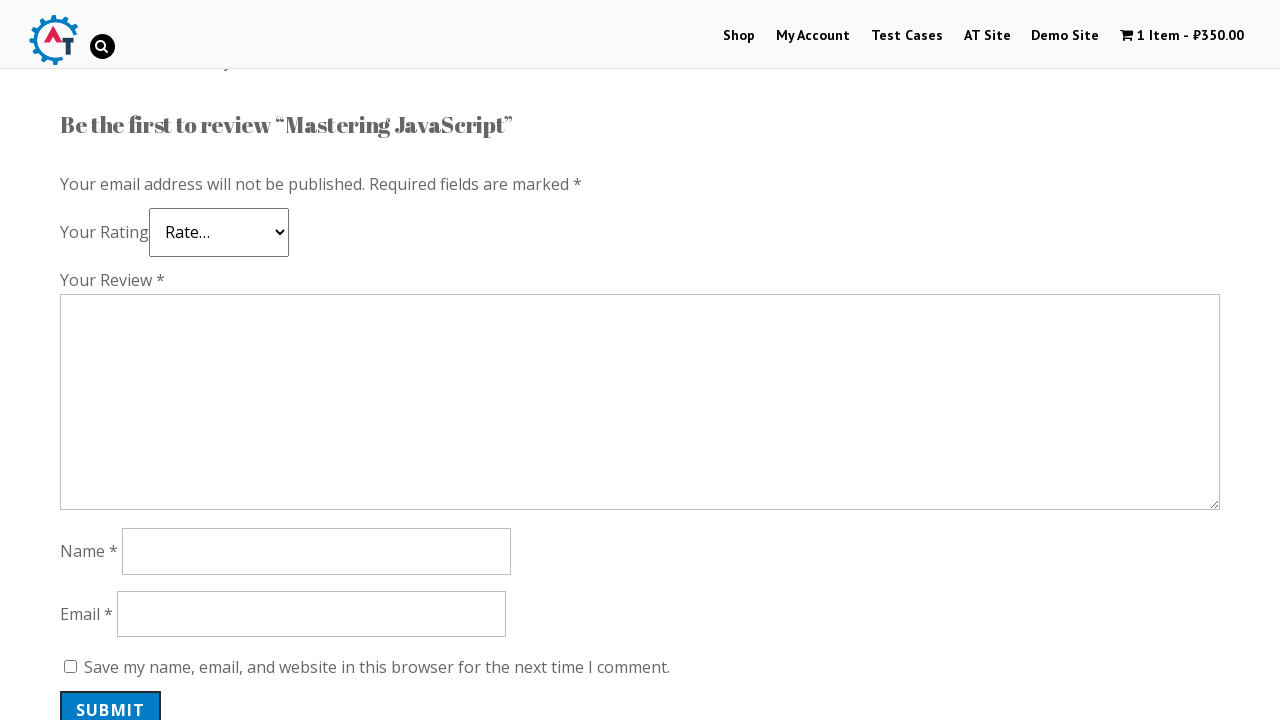

Located reviews element (count: 1)
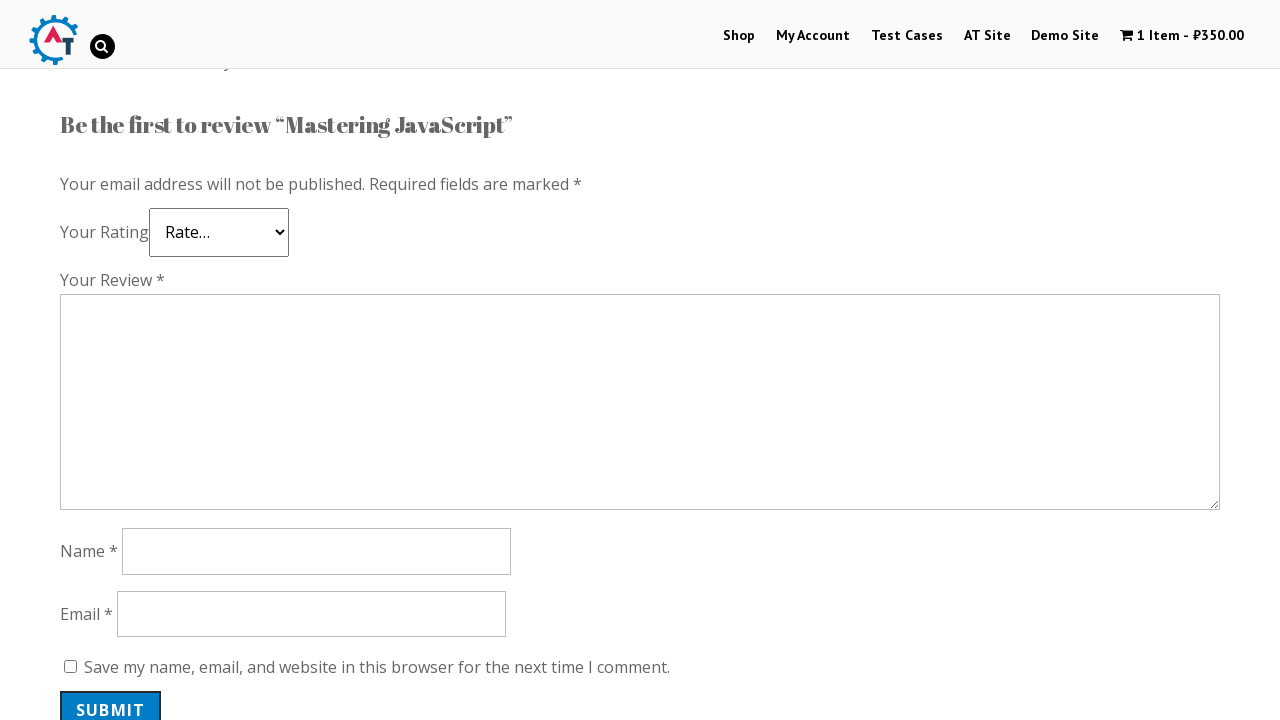

Retrieved and printed reviews text
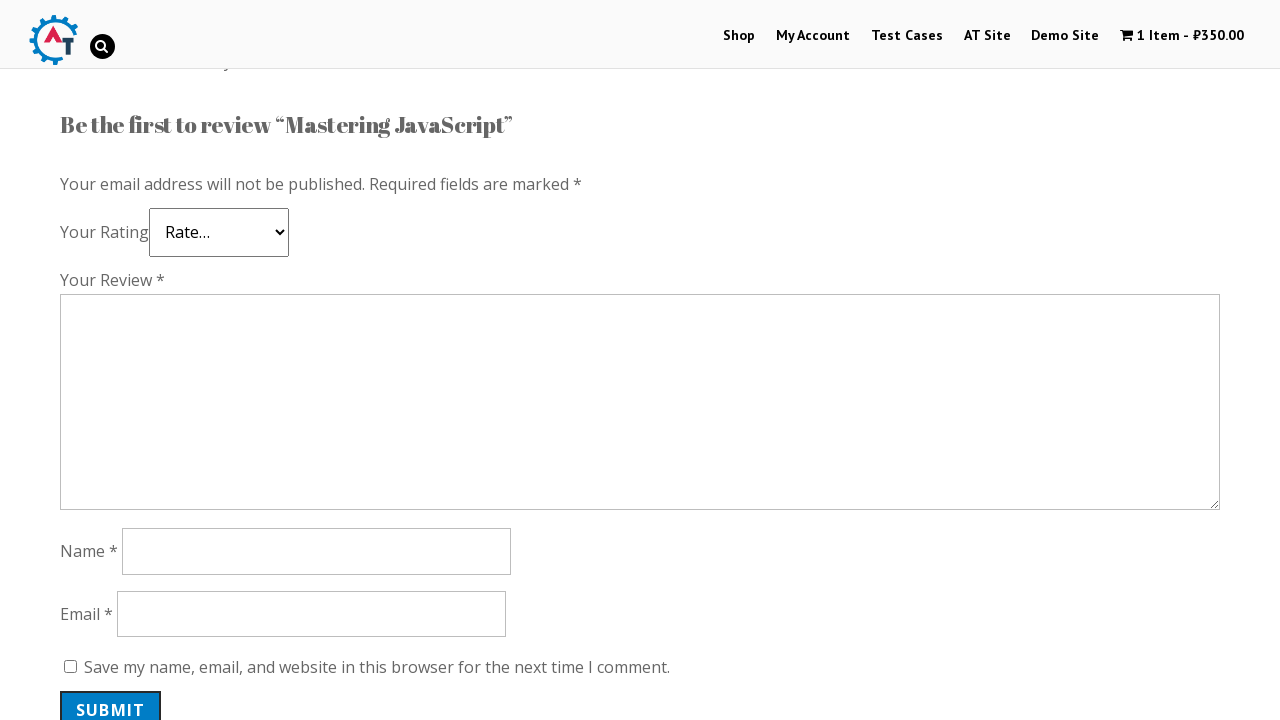

Clicked on Description tab at (144, 361) on xpath=//li[@class='description_tab']
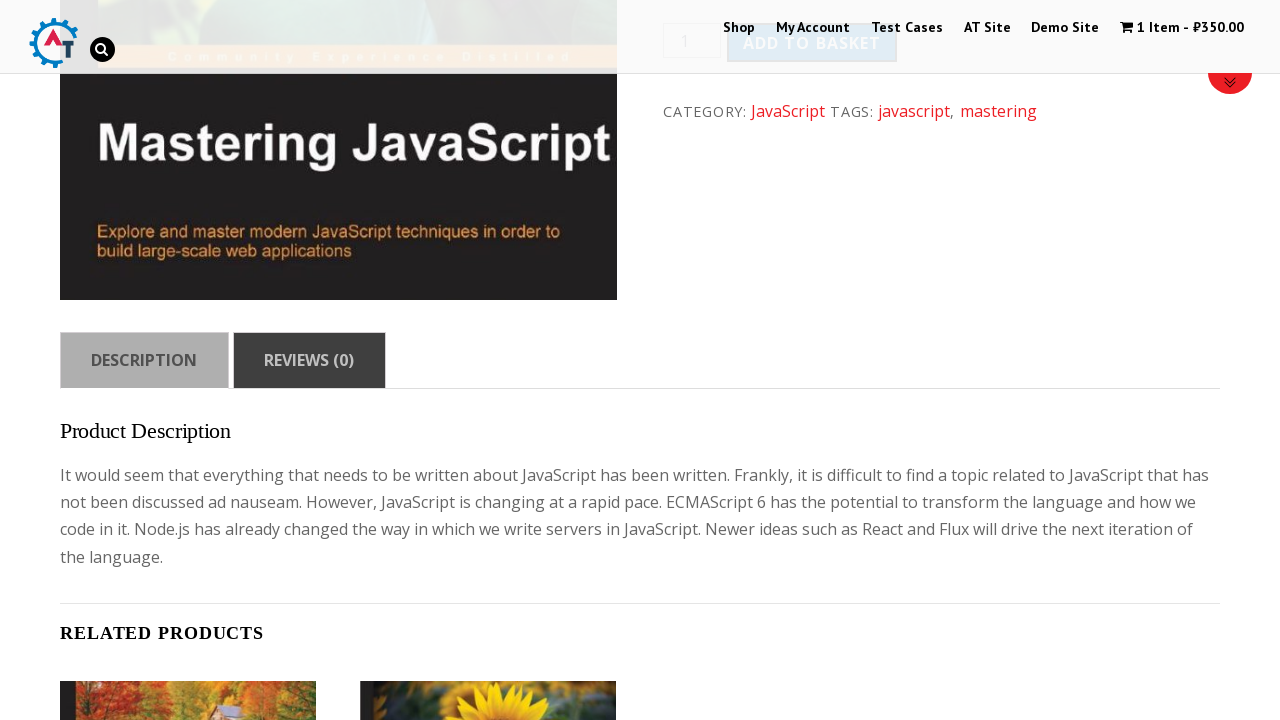

Retrieved and printed description text
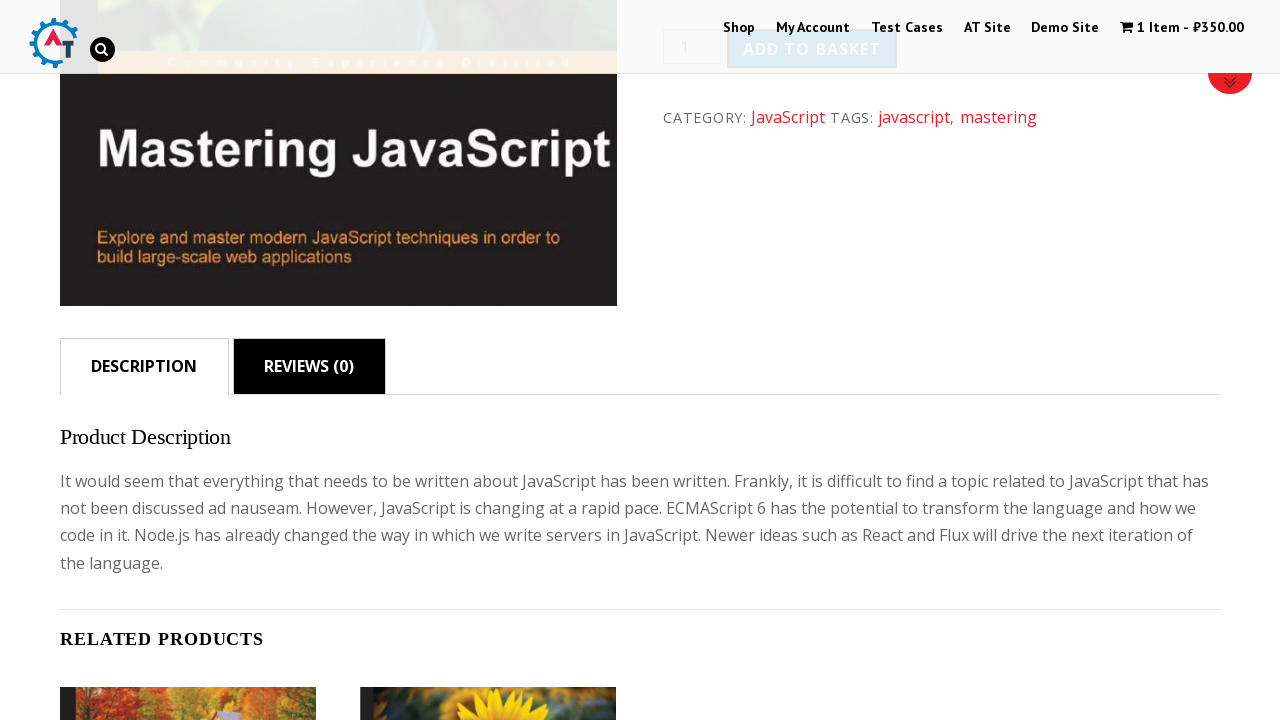

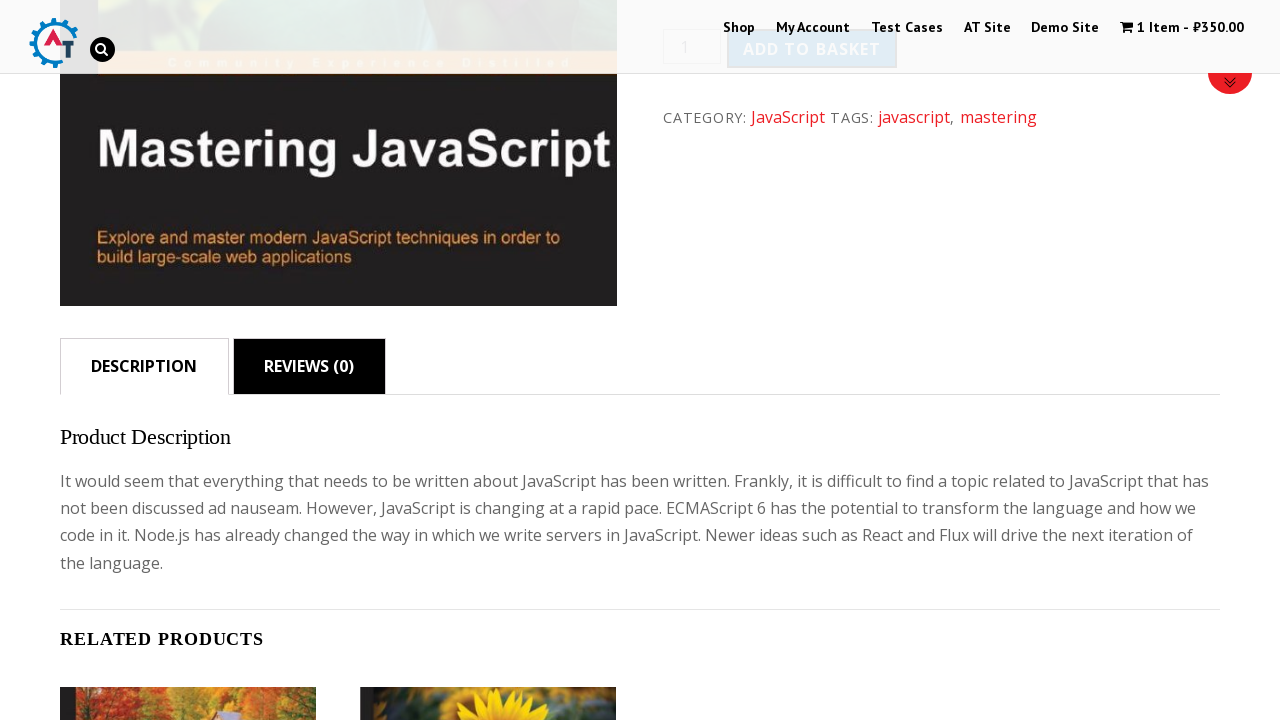